Clicks a button on a test page and handles the resulting alert dialog

Starting URL: https://axafrance.github.io/webengine-dotnet/demo/Test.html

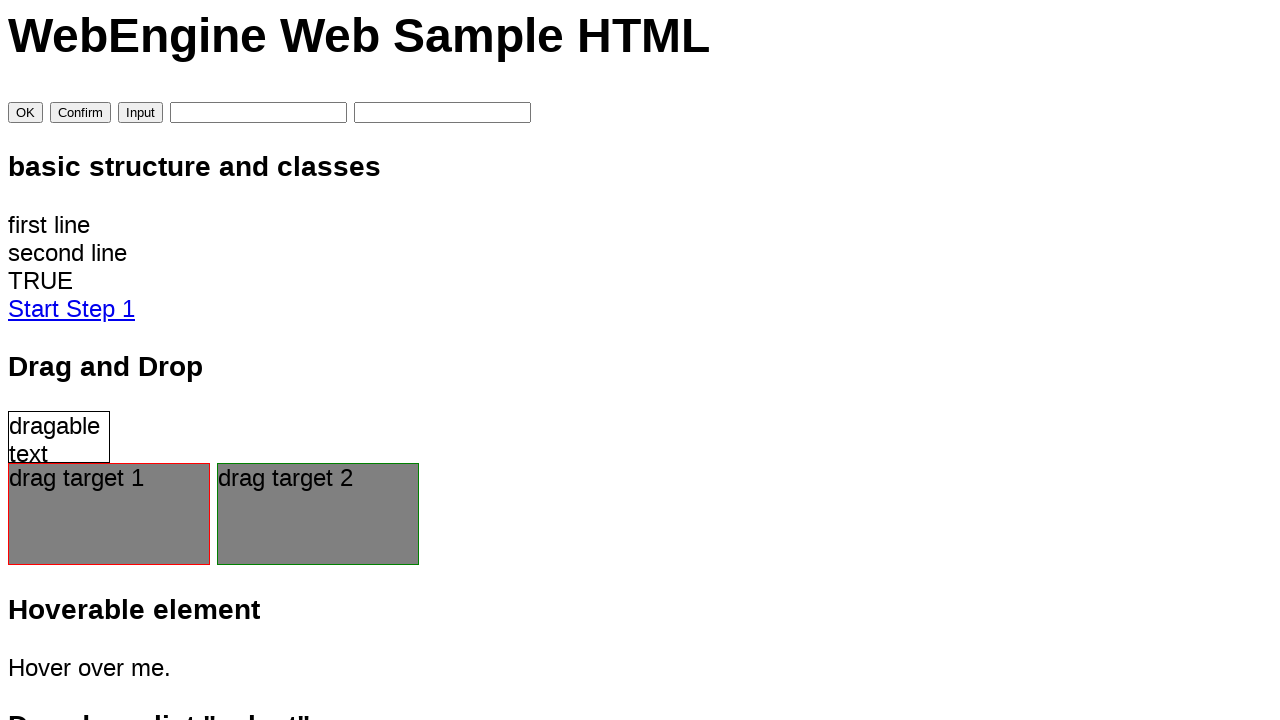

Clicked the OK button at (26, 113) on #btnButtonOk
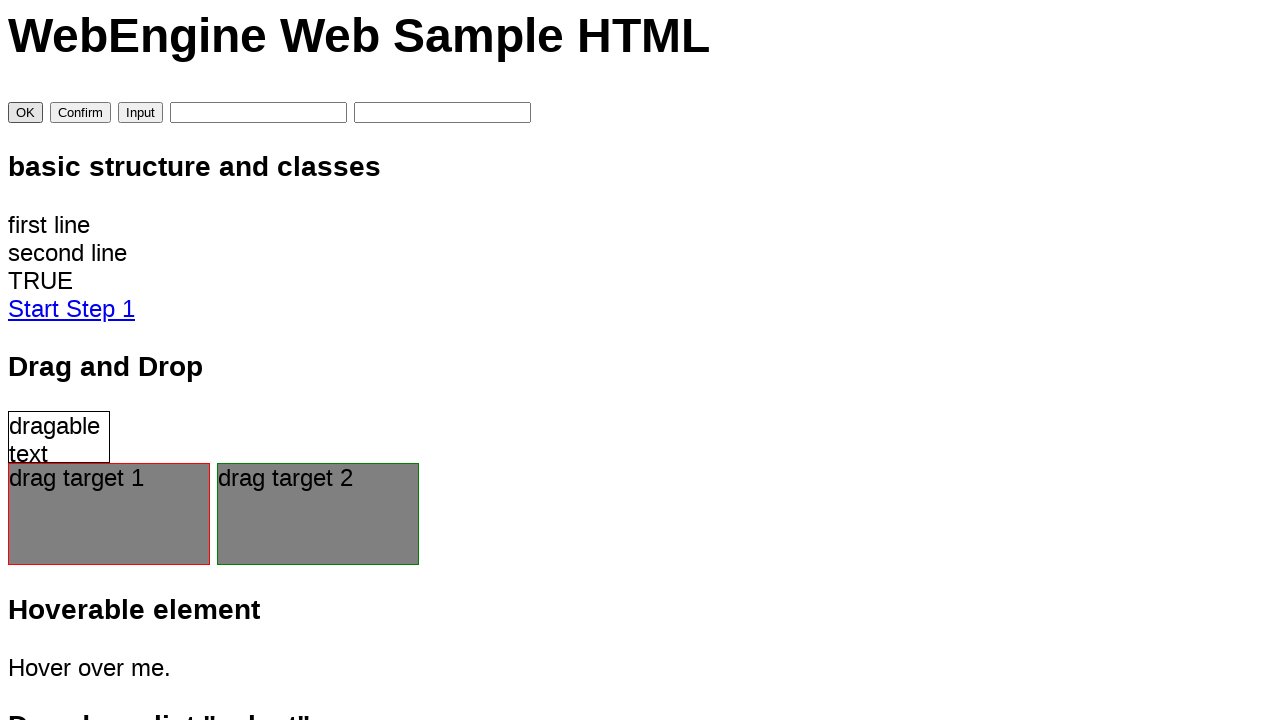

Set up alert dialog handler to accept dialogs
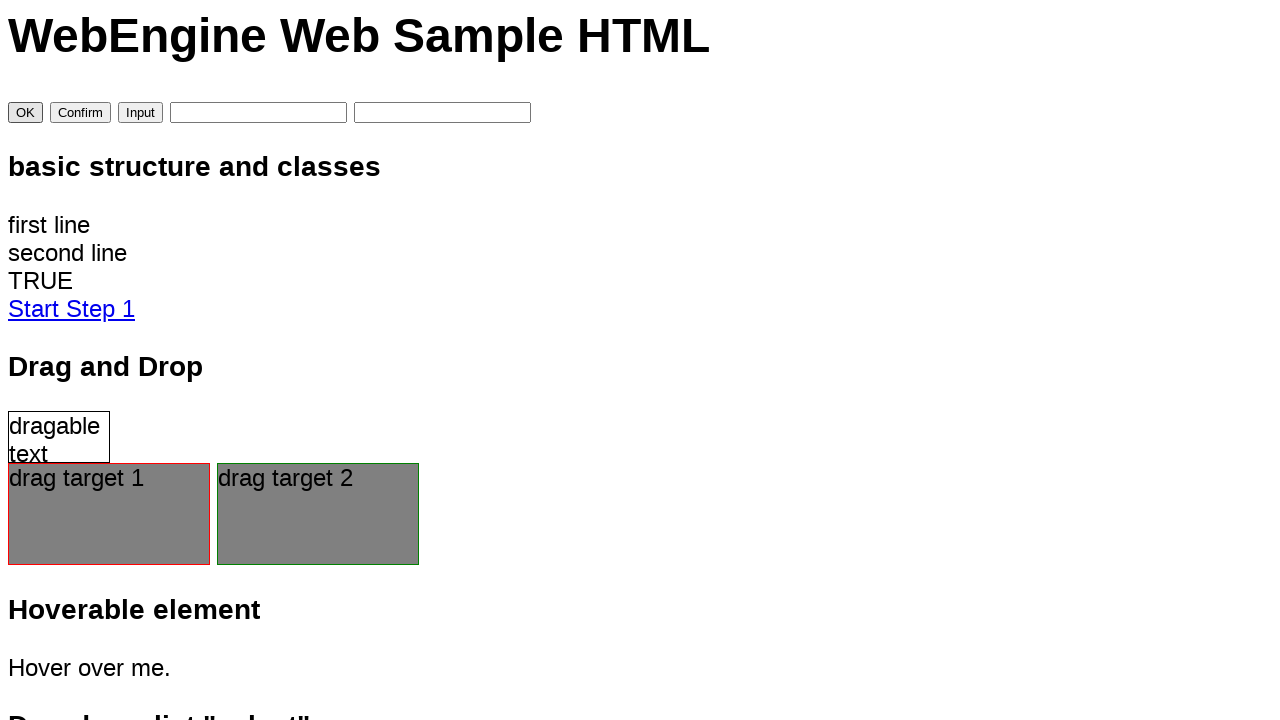

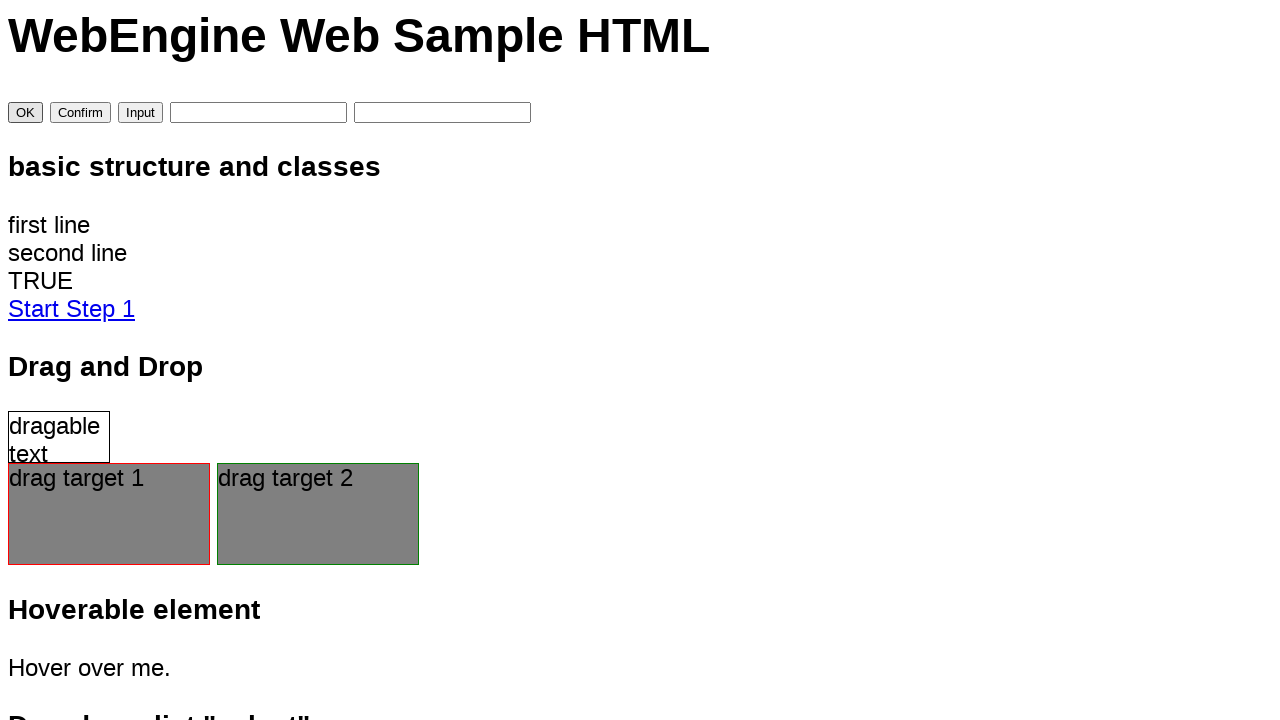